Tests mouse drag and drop functionality by dragging a draggable element to a target drop zone on a MooTools demo page.

Starting URL: http://sahitest.com/demo/dragDropMooTools.htm

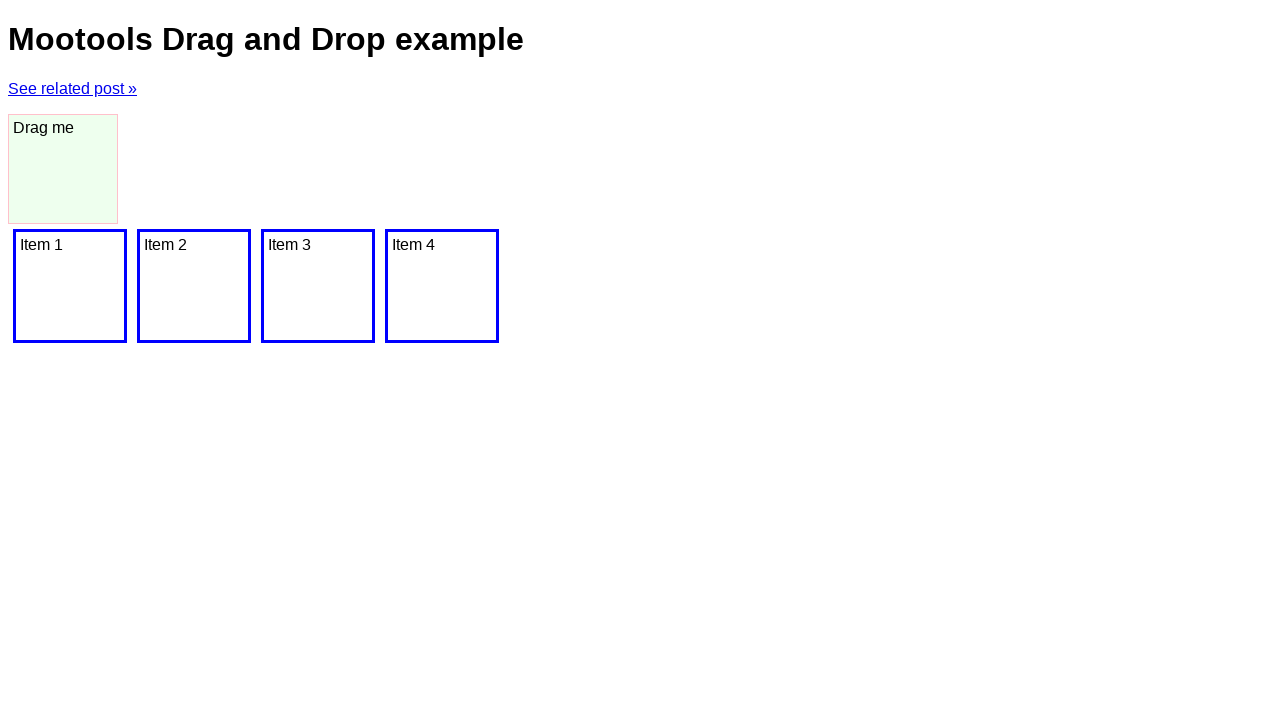

Located the draggable element with id 'dragger'
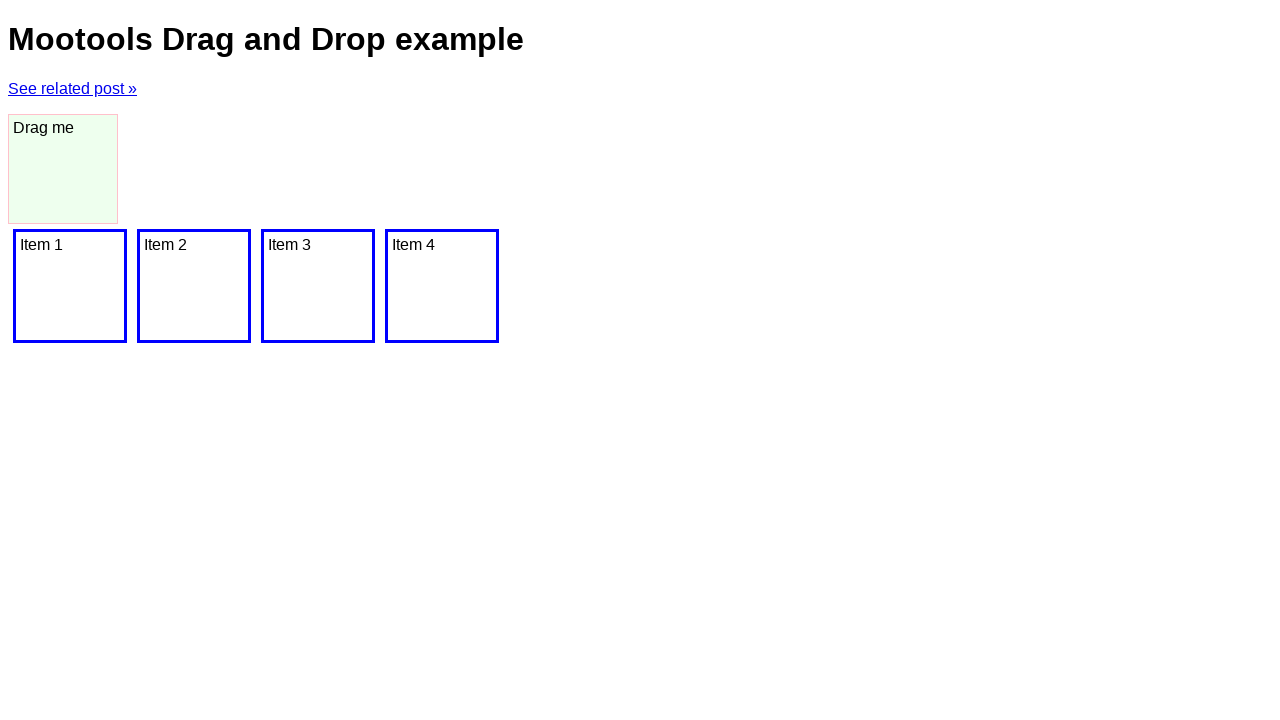

Located the drop zone target element
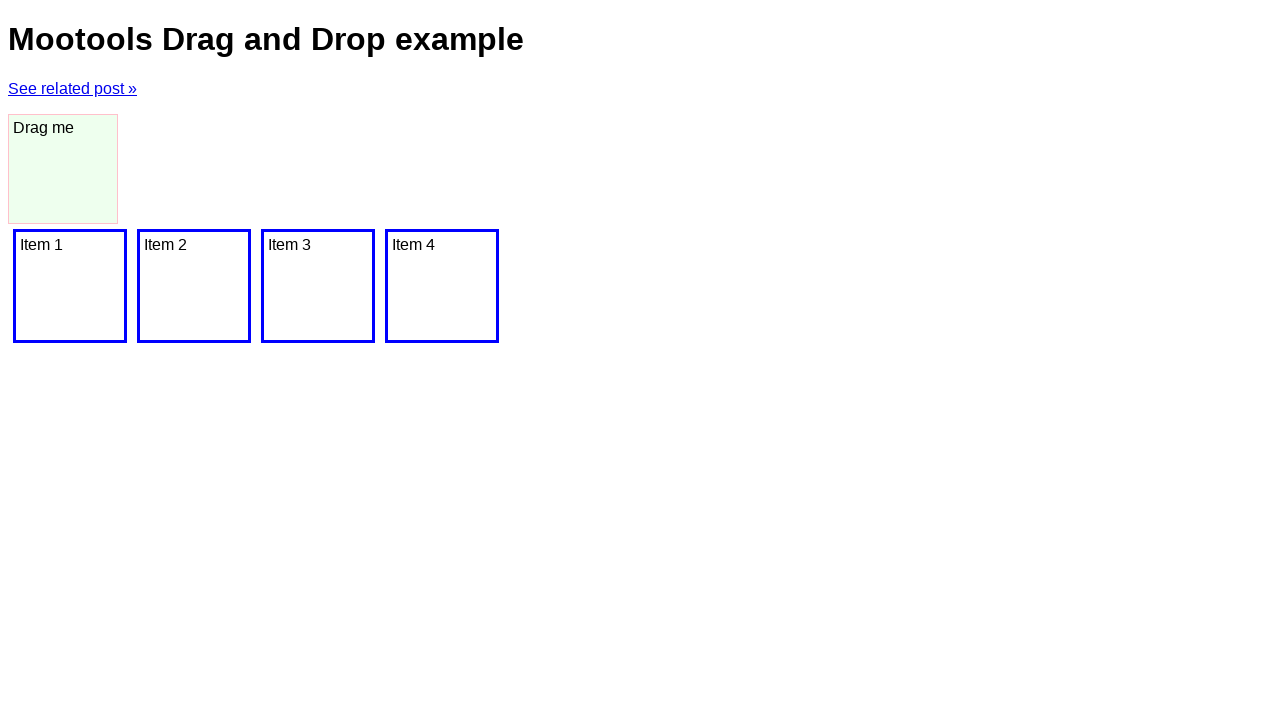

Performed drag and drop action from source to target at (442, 286)
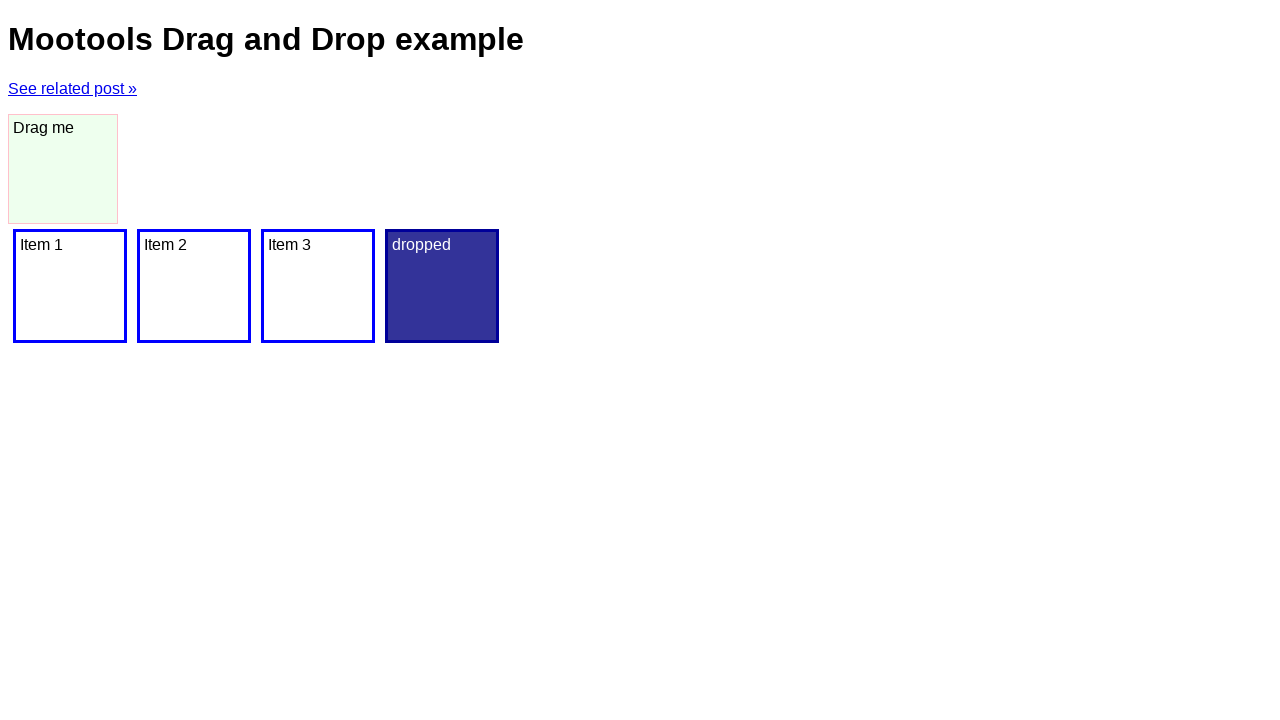

Waited 1 second to observe the drag and drop result
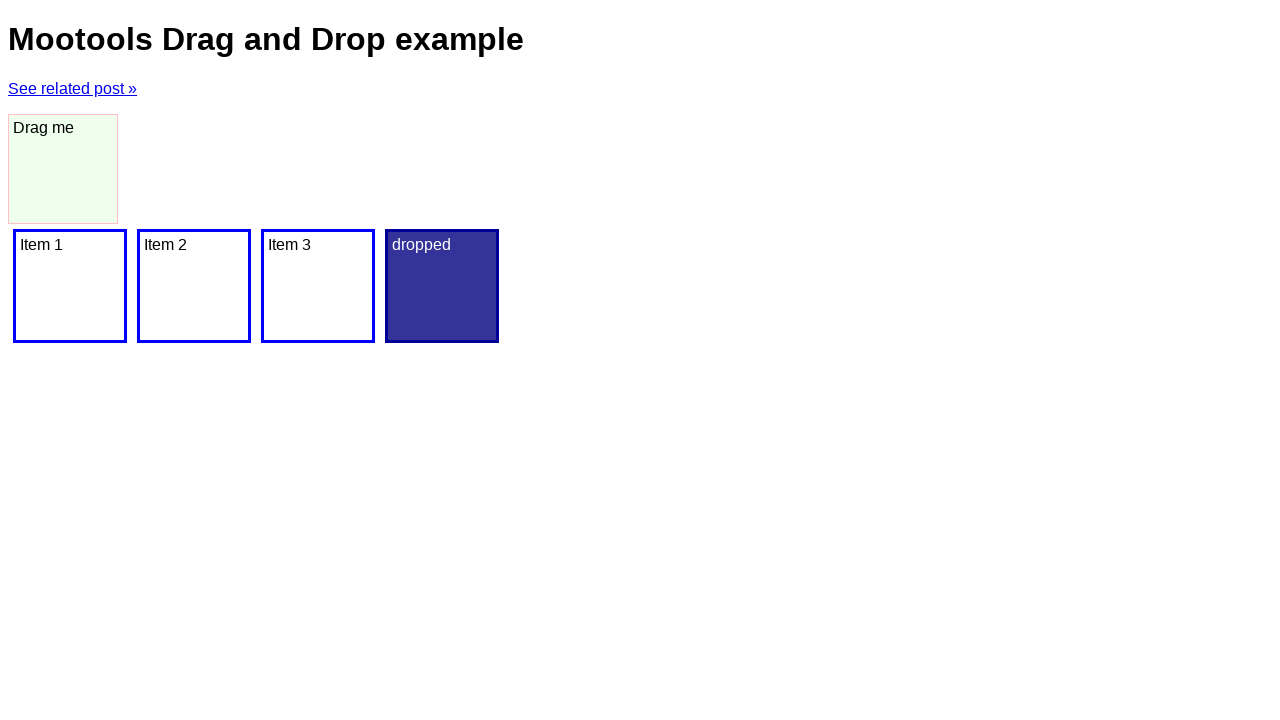

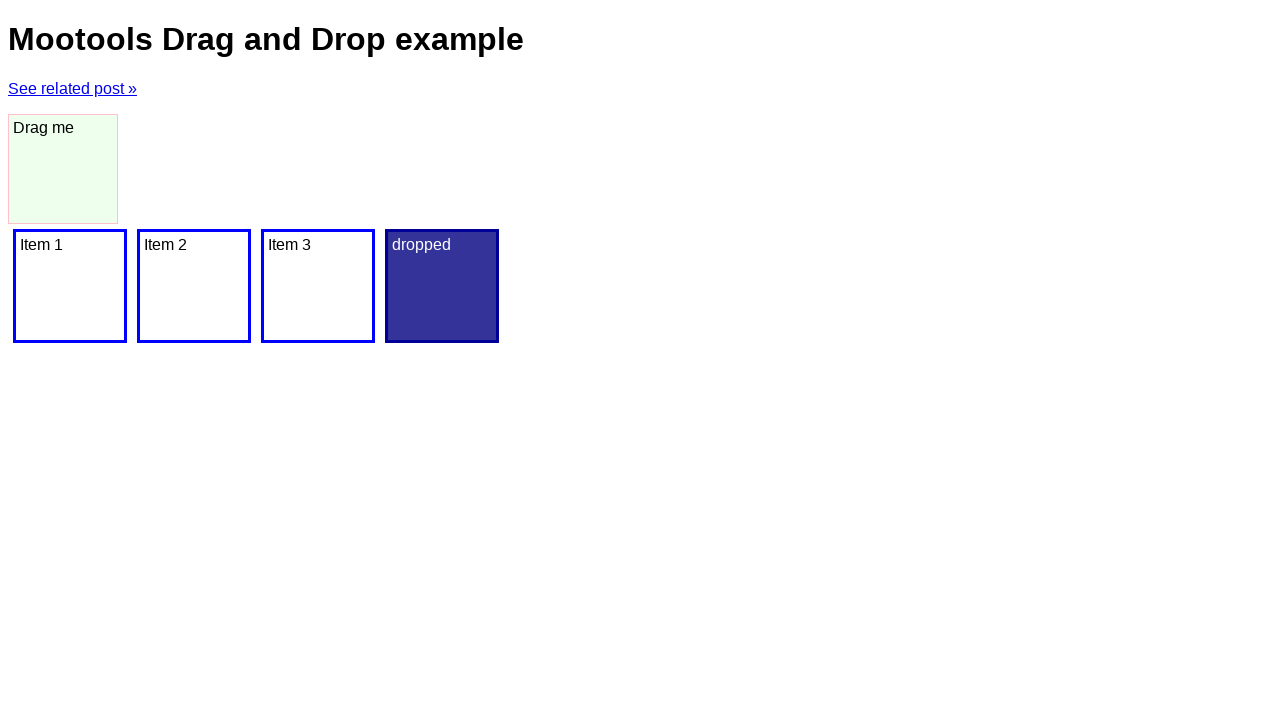